Navigates to team page and verifies all three author names are correct

Starting URL: http://www.99-bottles-of-beer.net/

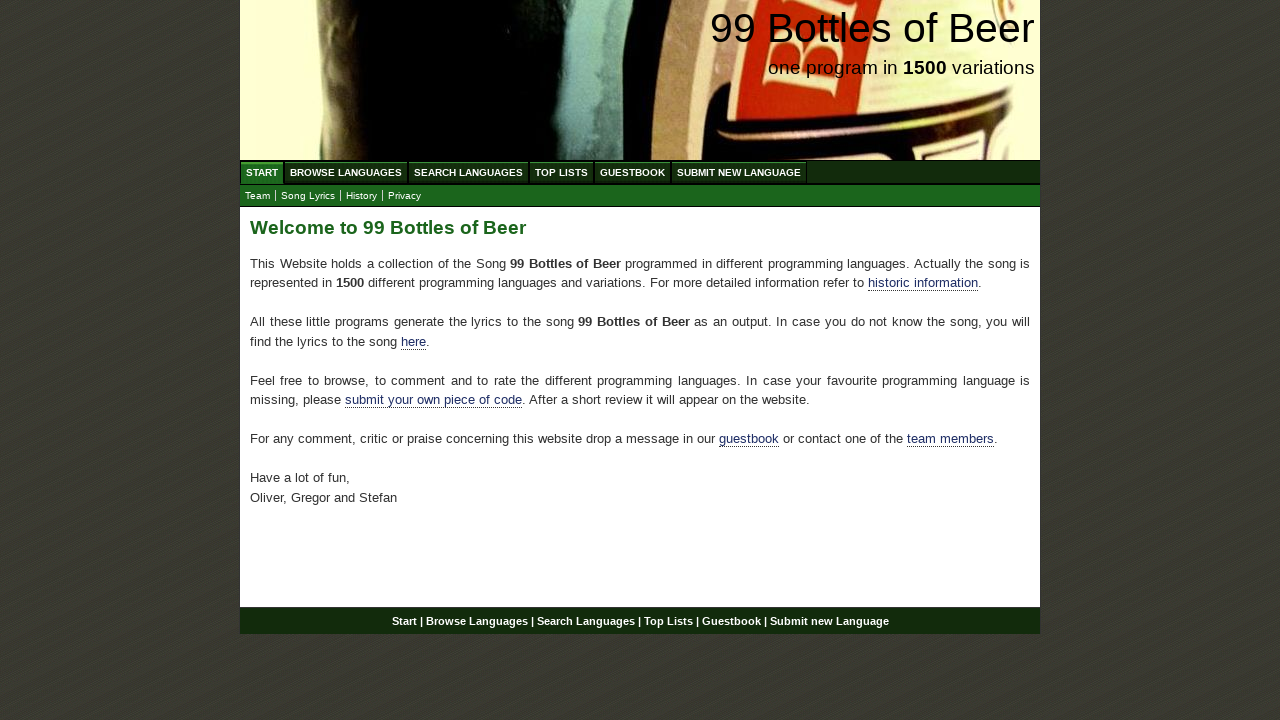

Clicked team link to navigate to team page at (258, 196) on a[href='team.html']
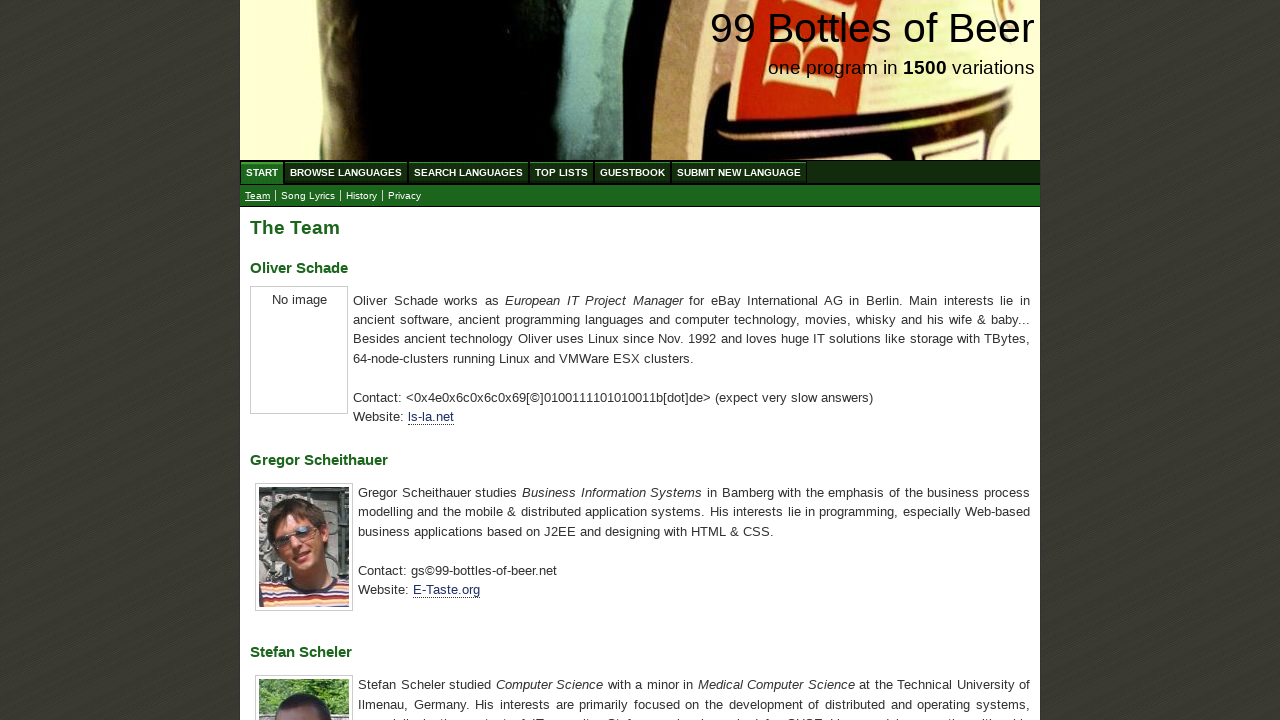

Located all author name elements (h3 tags)
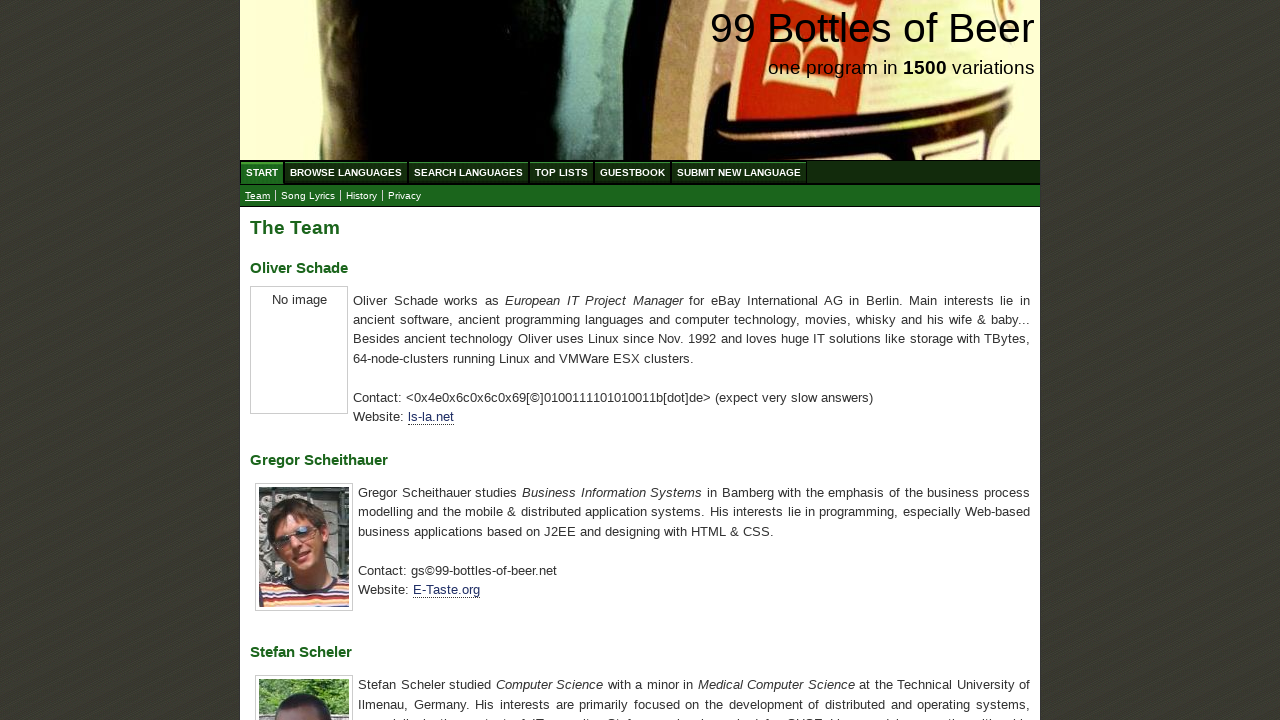

Extracted text content from author name elements
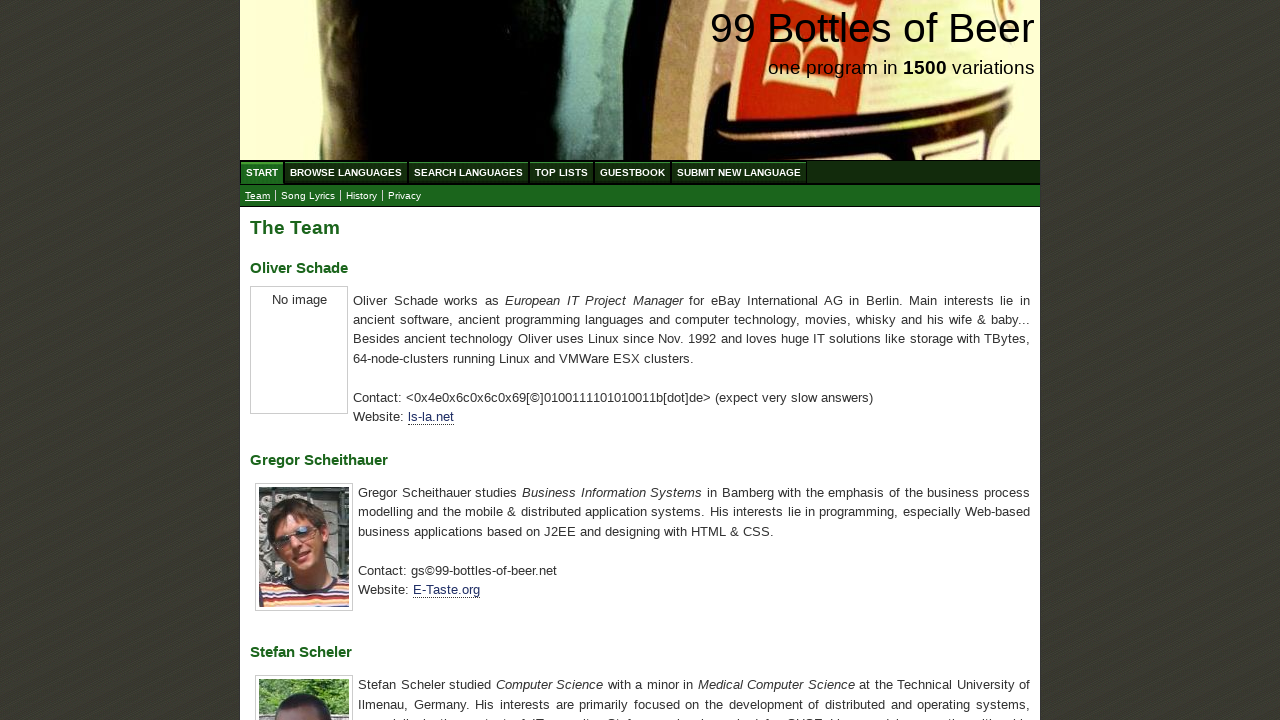

Verified all three author names are correct: Oliver Schade, Gregor Scheithauer, Stefan Scheler
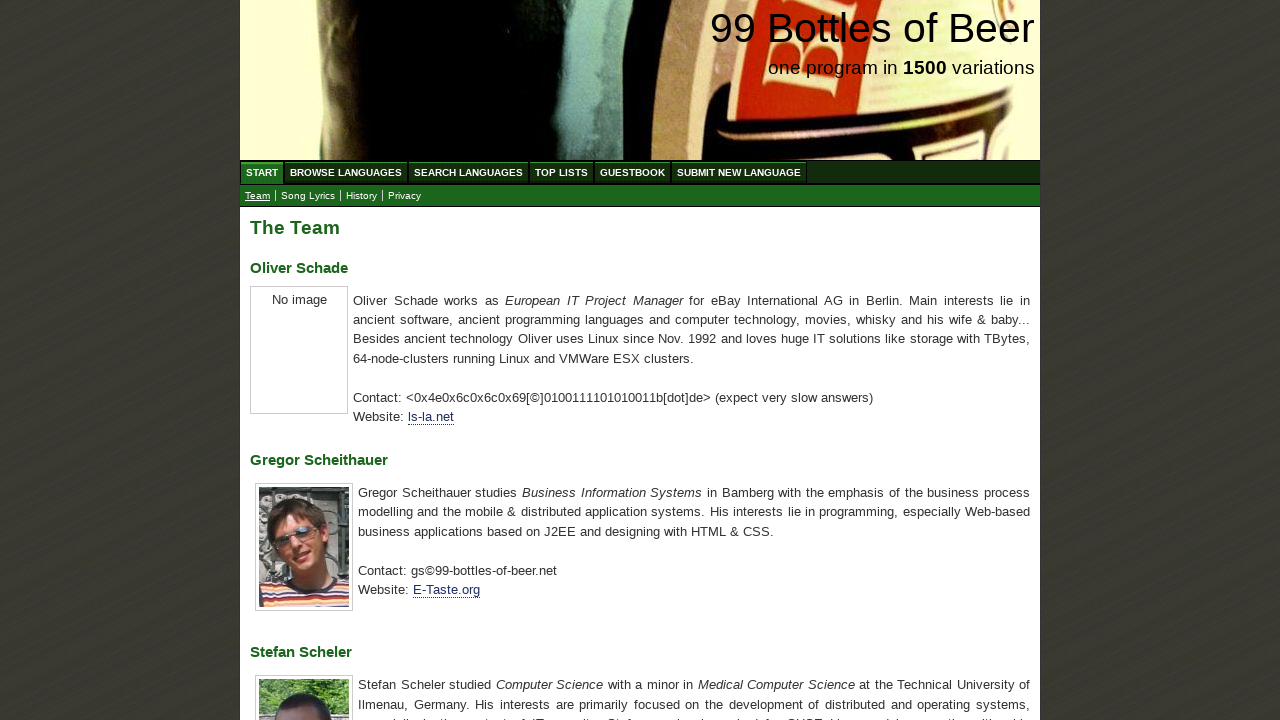

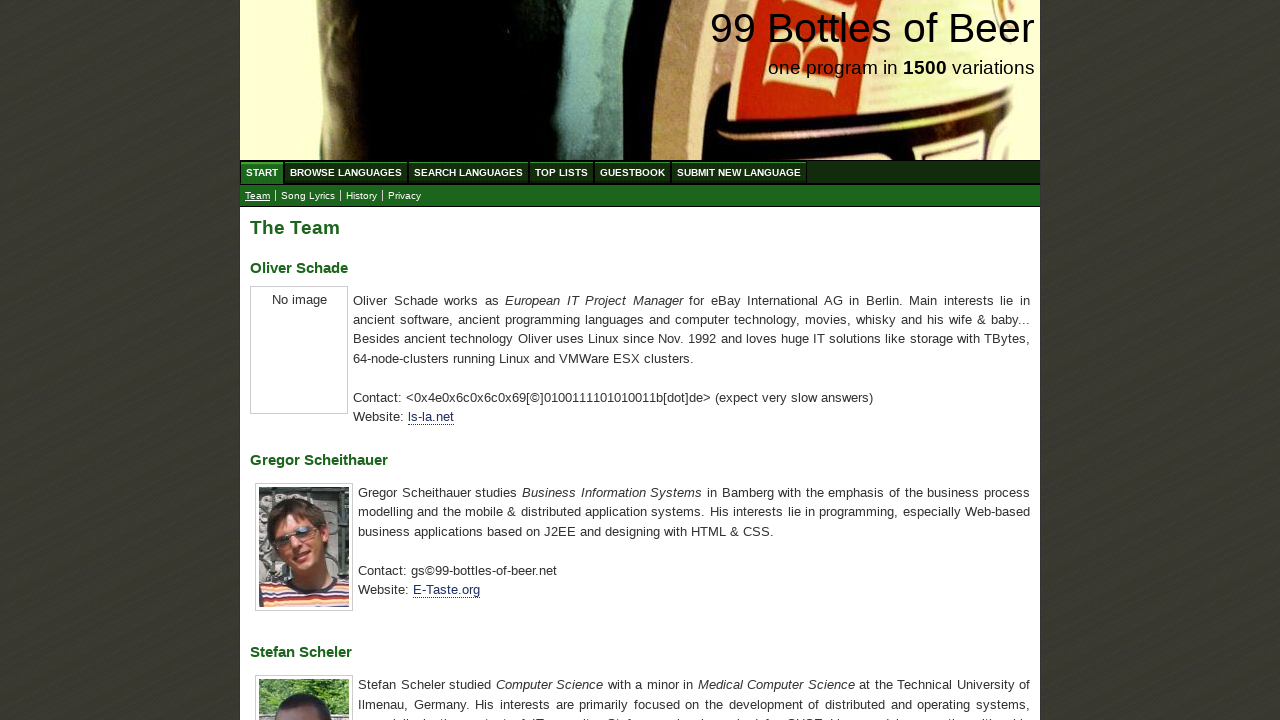